Tests right-click context menu functionality by performing a context click on a link element

Starting URL: https://the-internet.herokuapp.com/

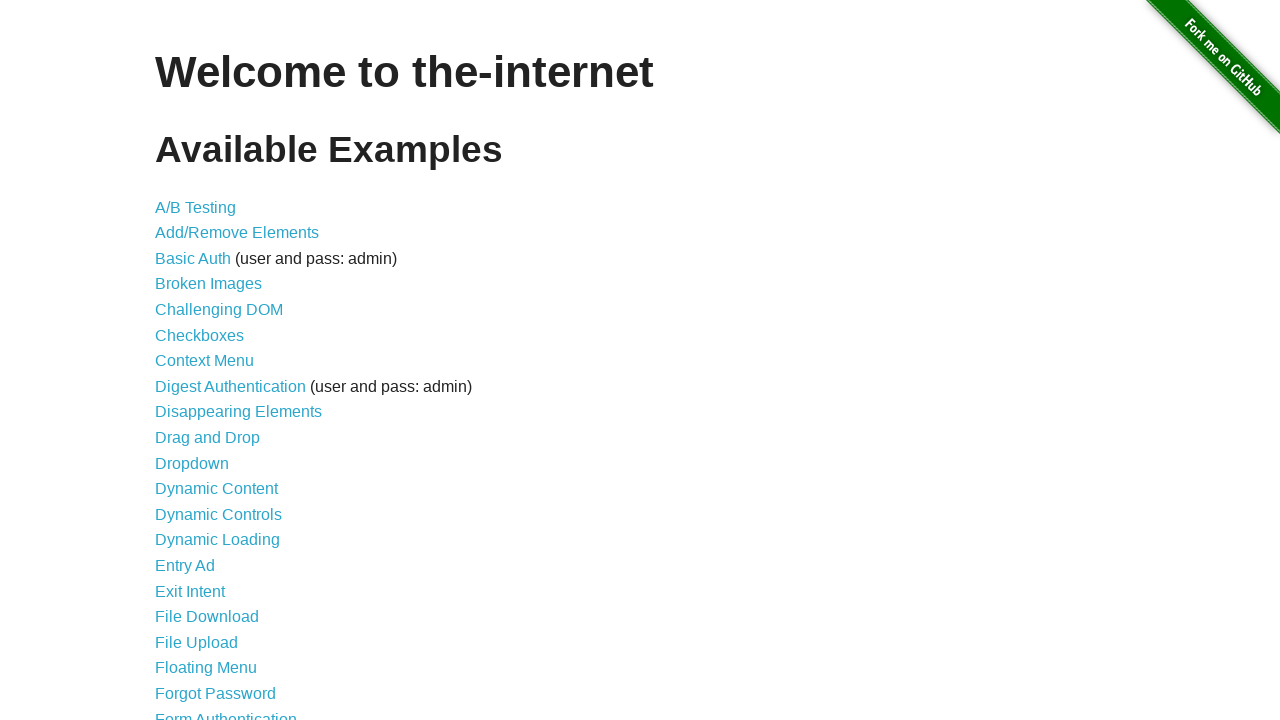

Right-clicked on the 'Testing' link to open context menu at (196, 207) on //a[contains(text(),'Testing')]
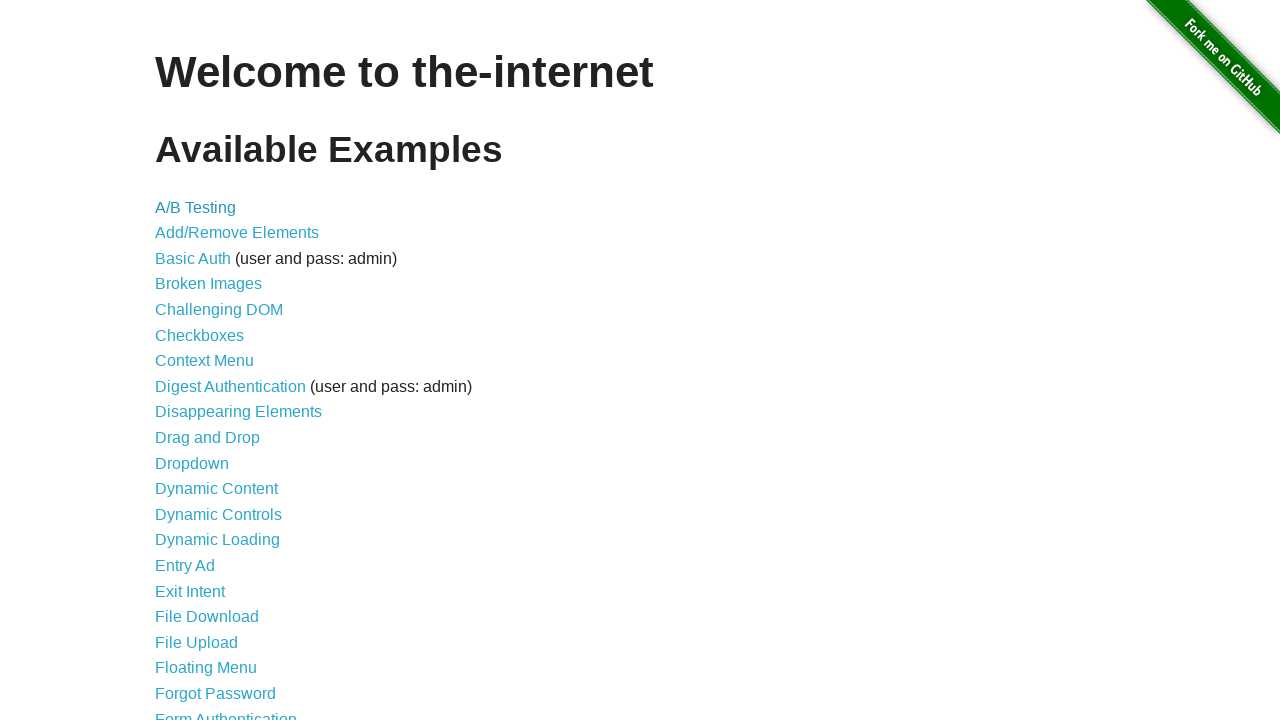

Waited 1 second for context menu to appear
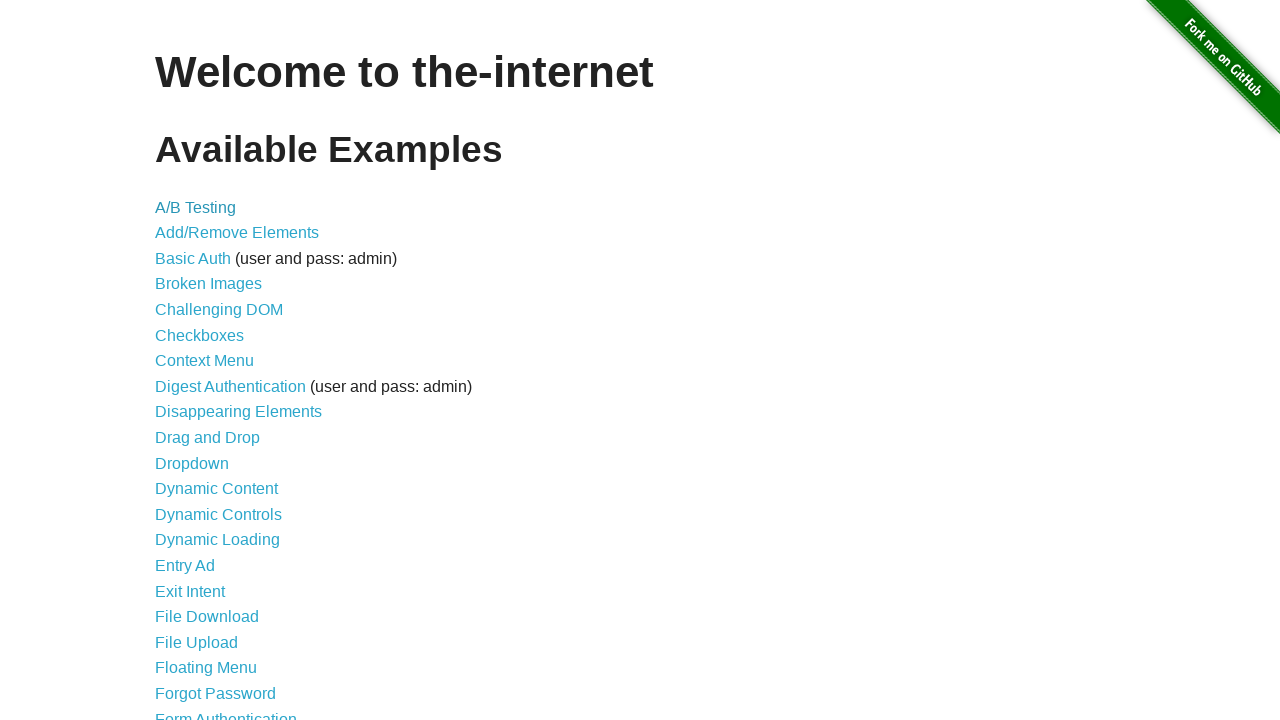

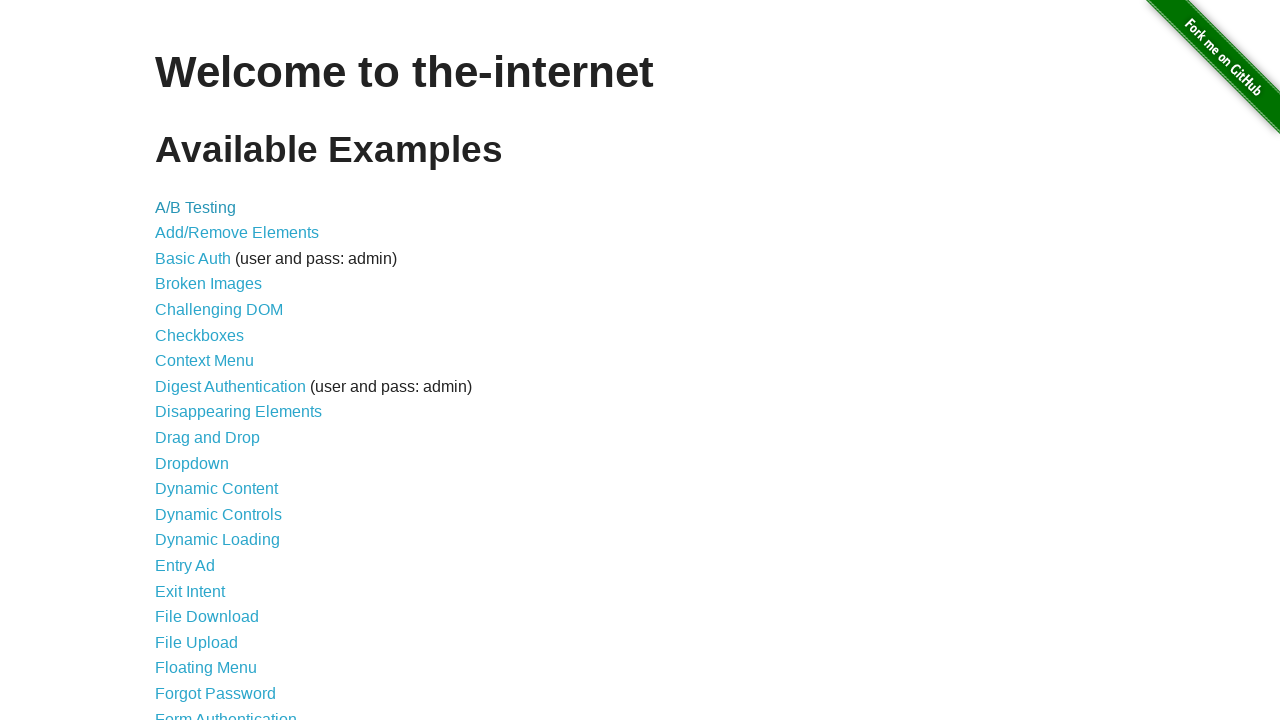